Tests the Hyundai FAQ page by clicking on the Built-in Cam tab and expanding FAQ items to view their answers

Starting URL: https://www.hyundai.com/kr/ko/e/customer/center/faq

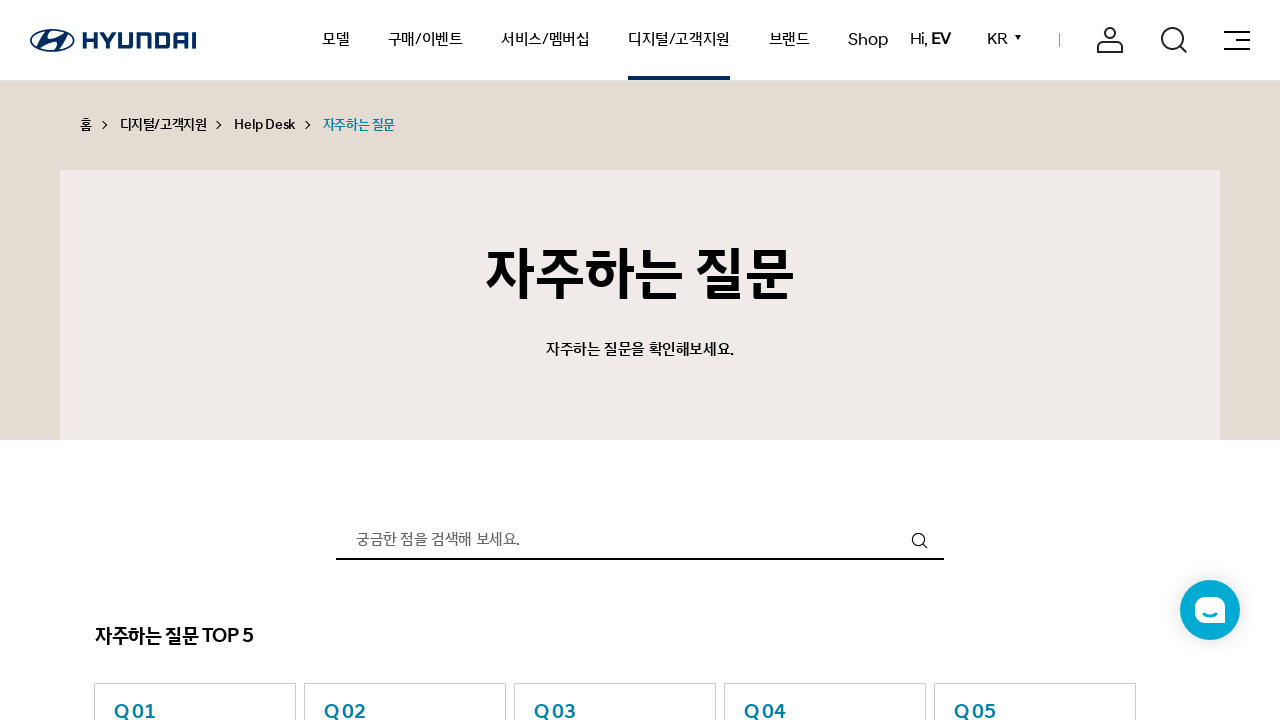

Waited for Built-in Cam tab to load
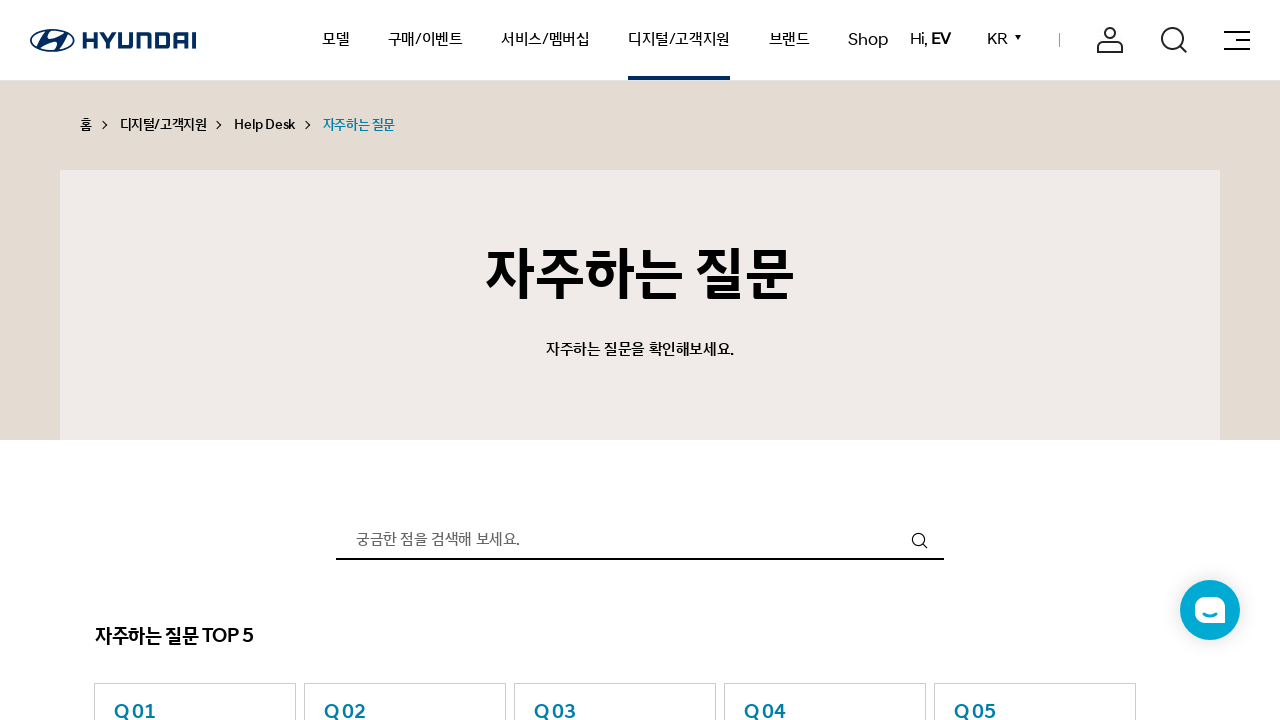

Clicked on the Built-in Cam (빌트인캠) tab at (373, 360) on xpath=//*[@id="app"]/div[3]/section/div[2]/div/div[2]/section/div/div[1]/div[1]/
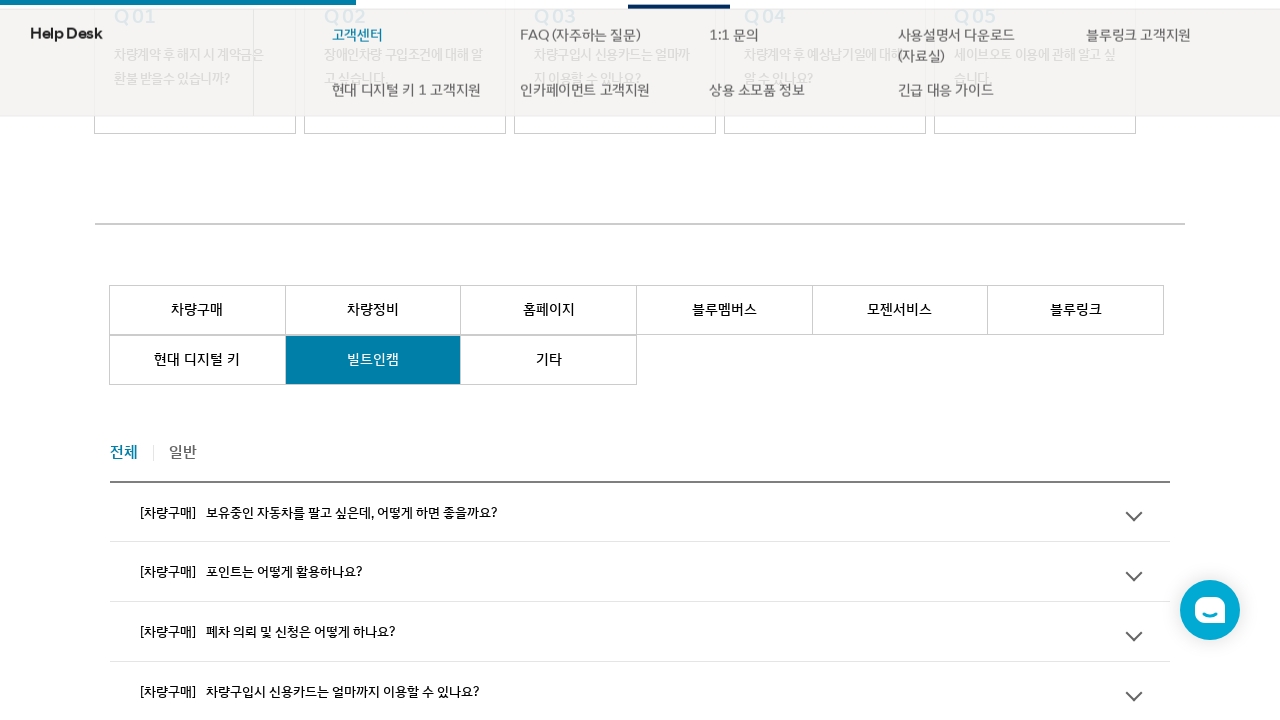

FAQ items loaded successfully
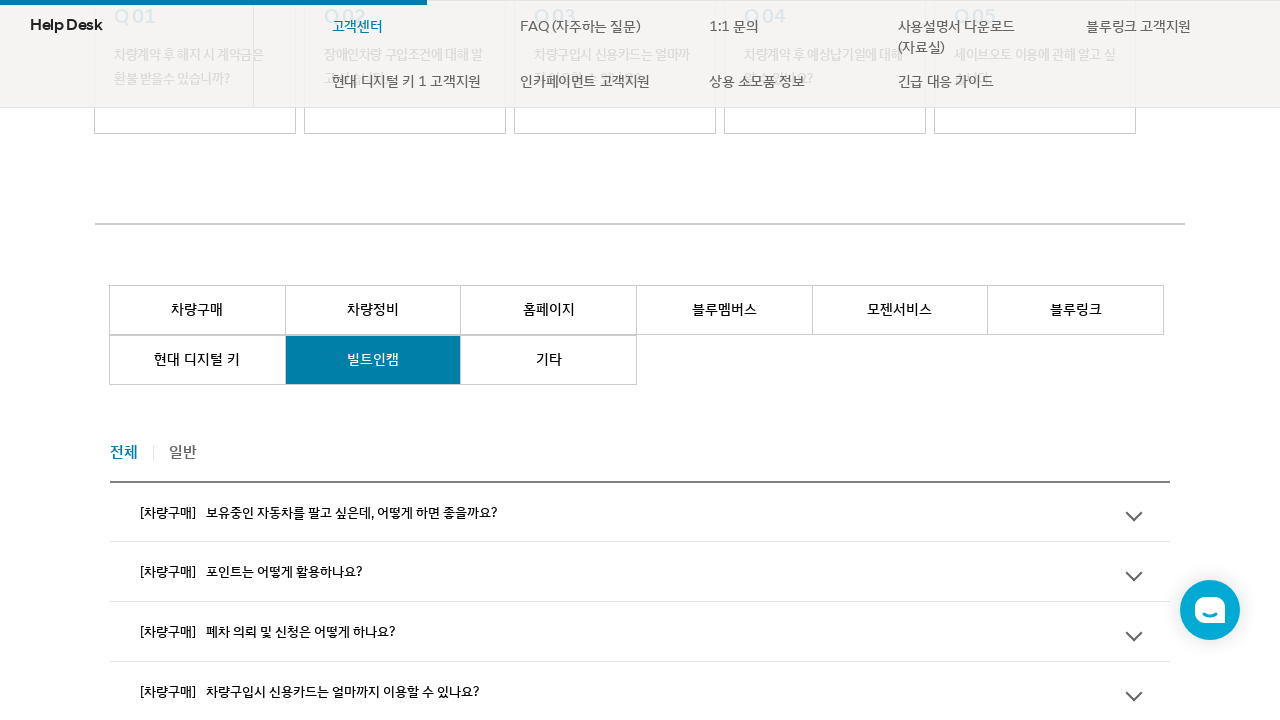

Clicked on the first FAQ item to expand it at (640, 511) on div.list-item button.list-title >> nth=0
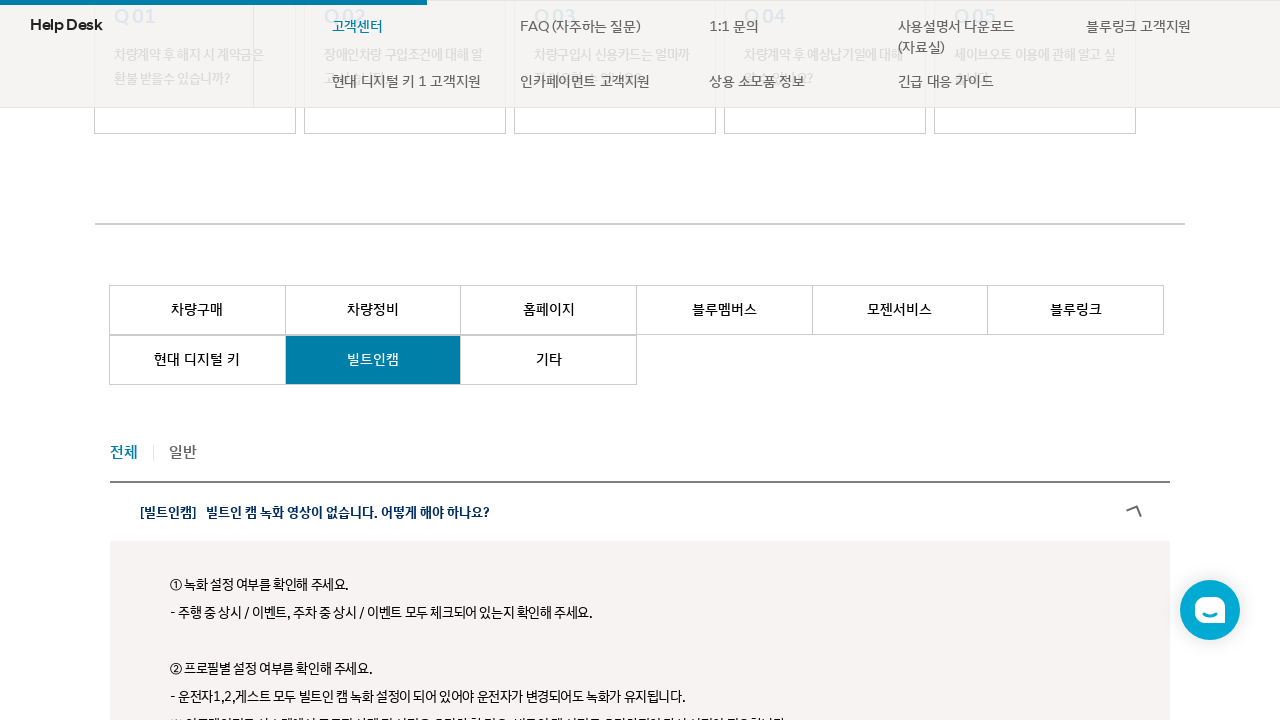

FAQ answer content became visible
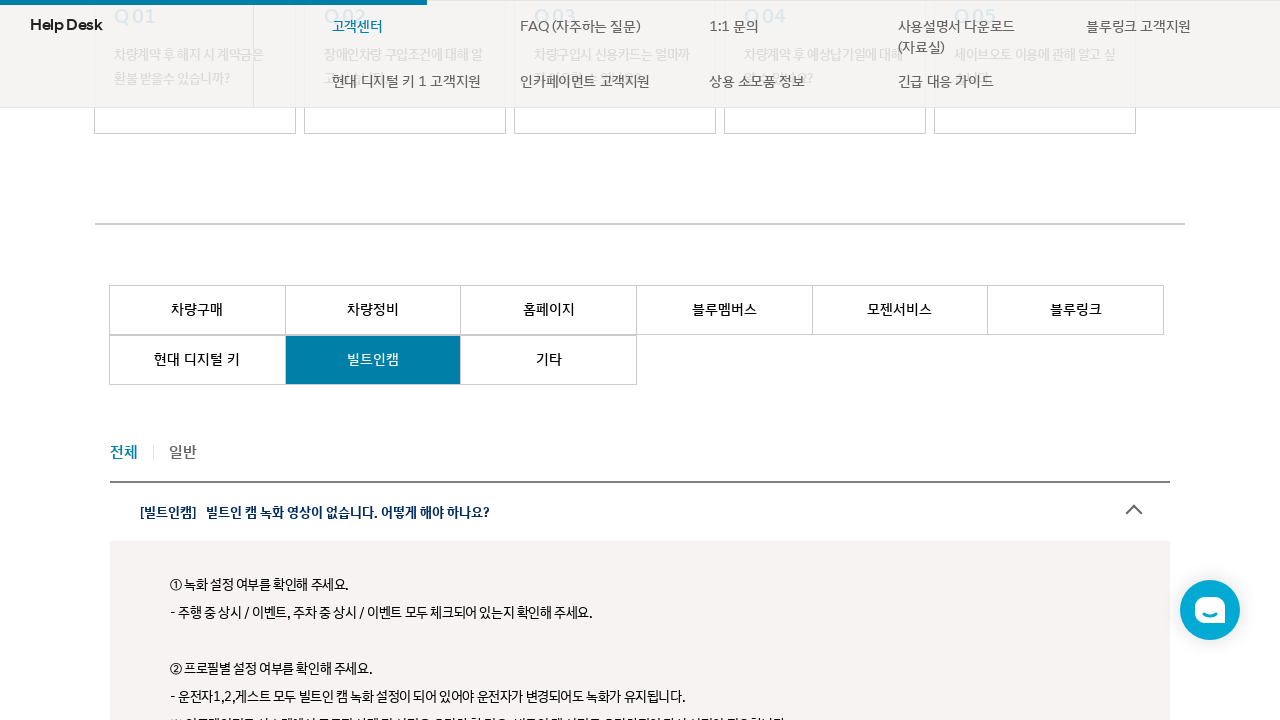

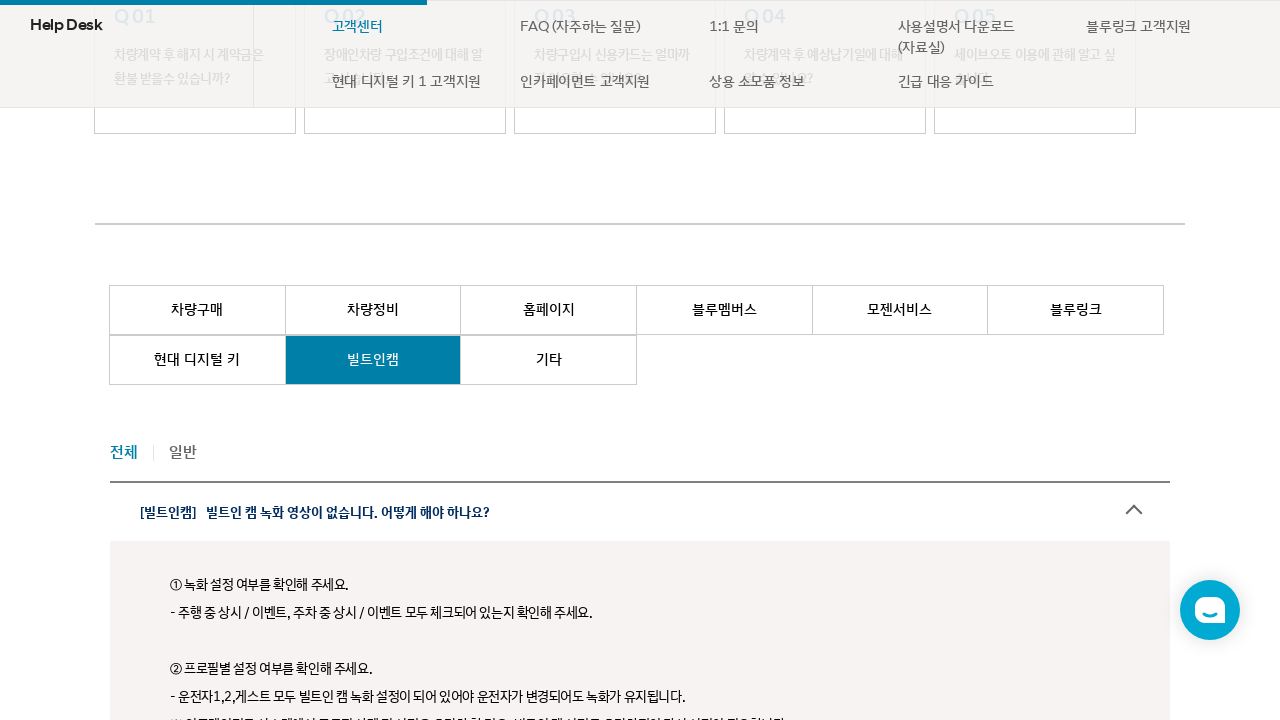